Tests nested iframe handling by switching to a parent frame, then to a child frame nested within it, and verifying text content in each.

Starting URL: https://demoqa.com

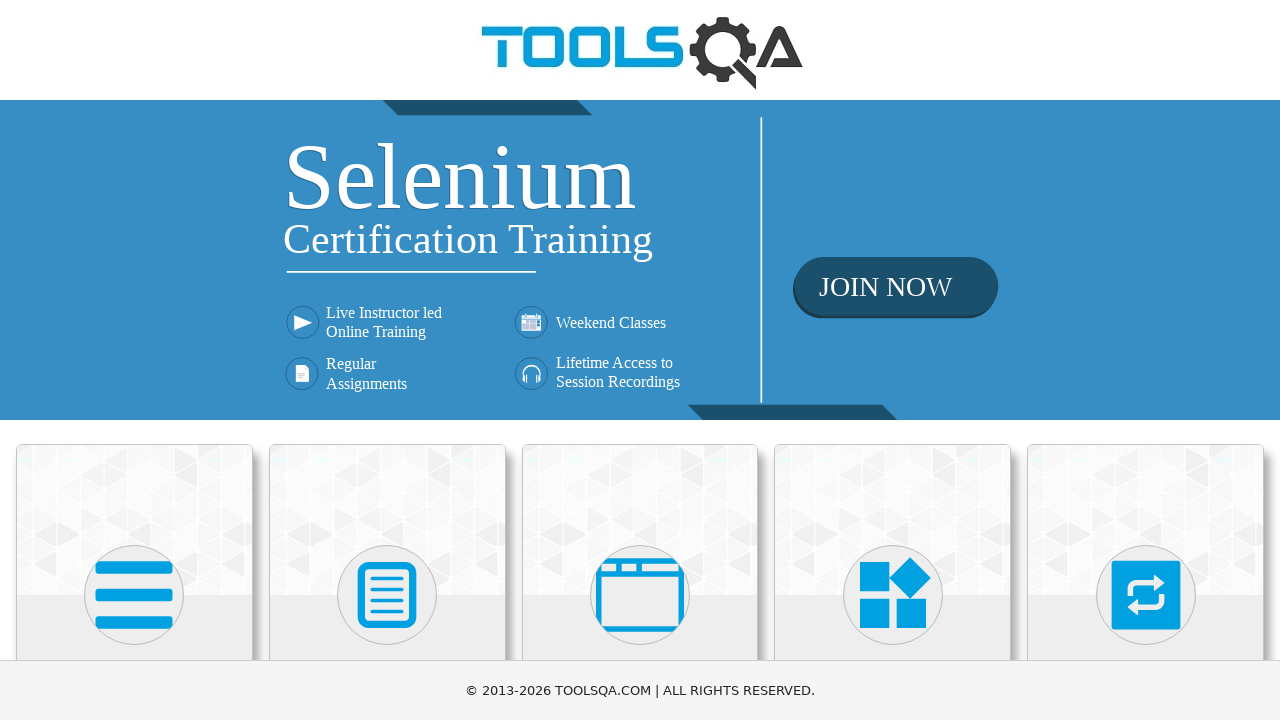

Clicked on 'Alerts, Frame & Windows' menu item at (640, 360) on text=Alerts, Frame & Windows
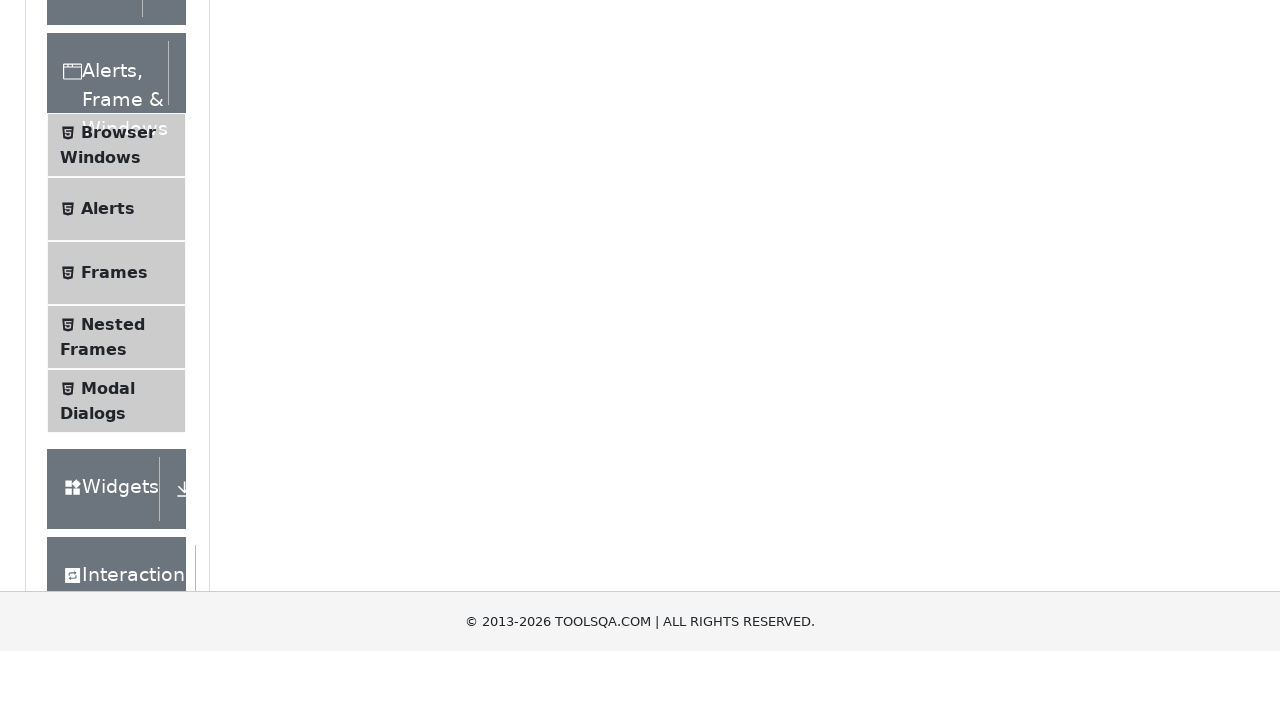

Clicked on 'Nested Frames' to navigate to test page at (113, 616) on text=Nested Frames
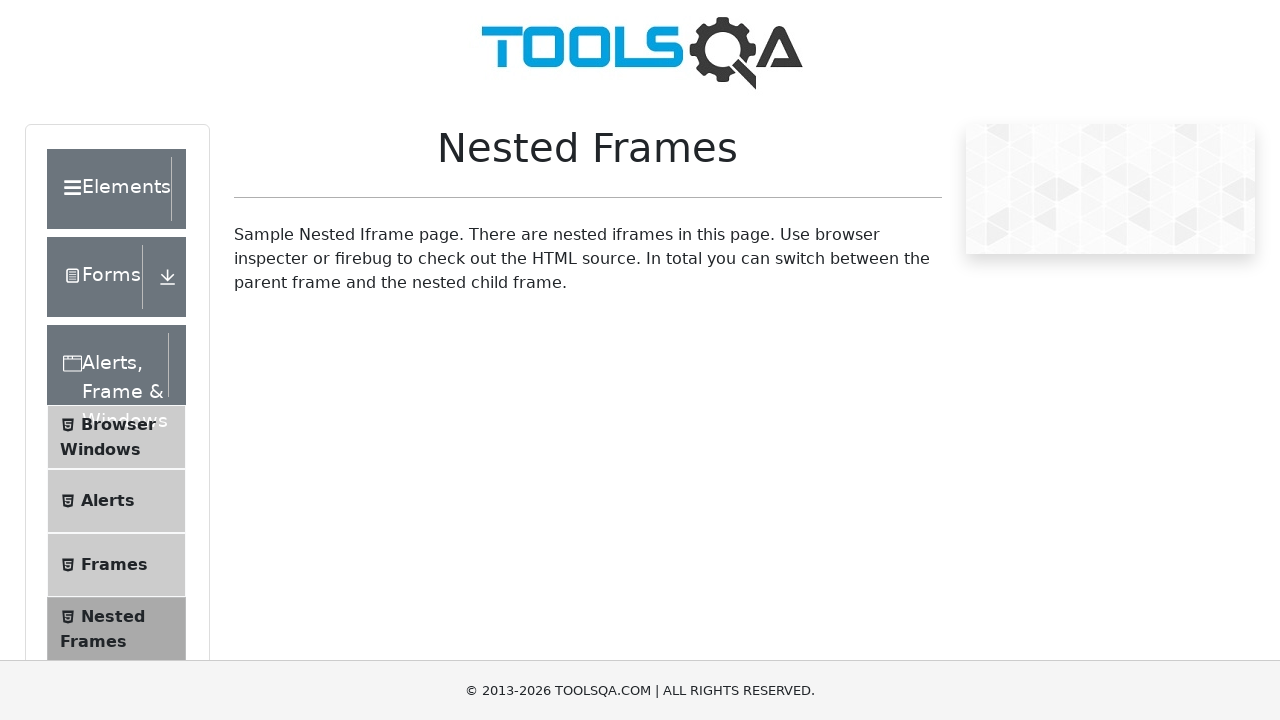

Located parent frame with ID 'frame1'
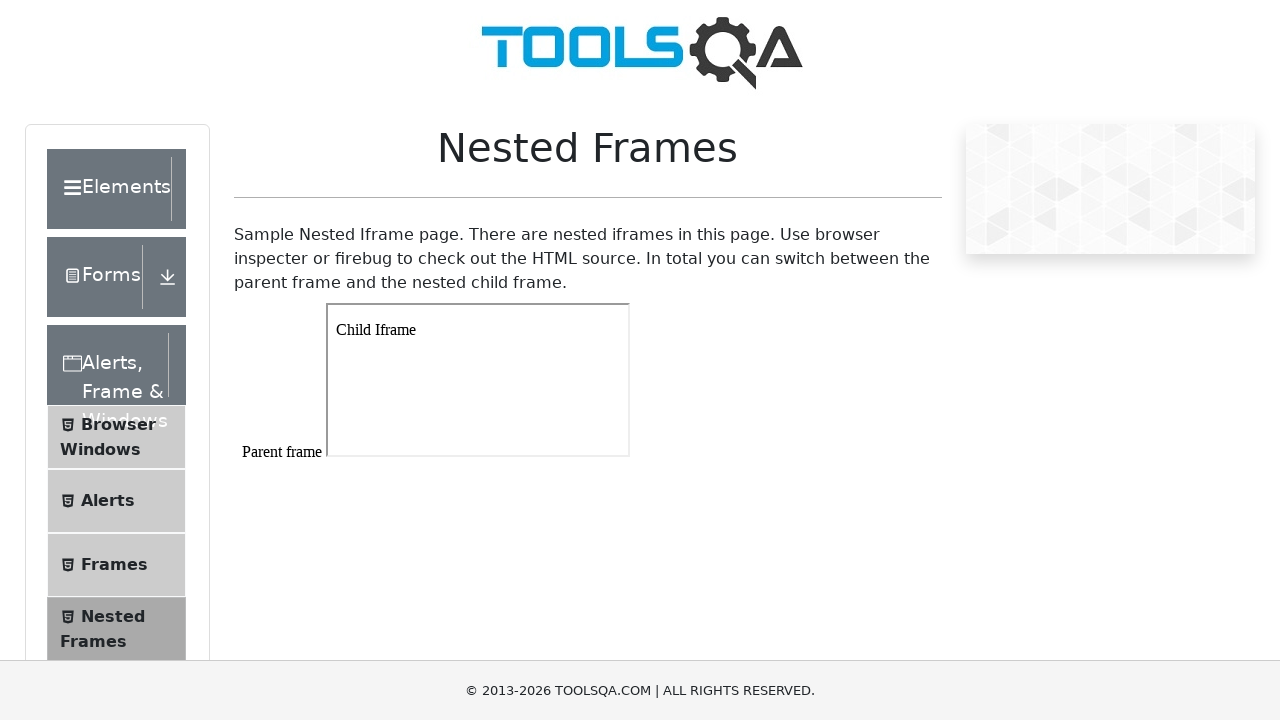

Retrieved text content from parent frame: '
Parent frame



'
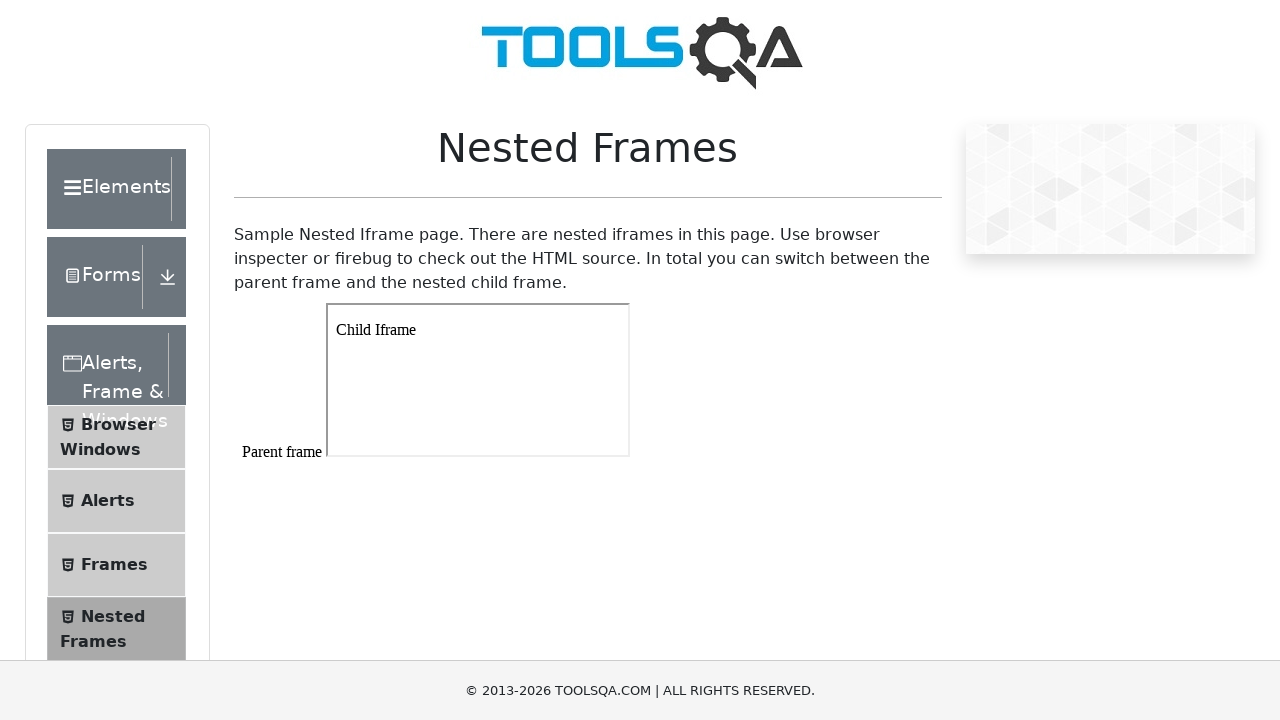

Located child iframe nested within parent frame
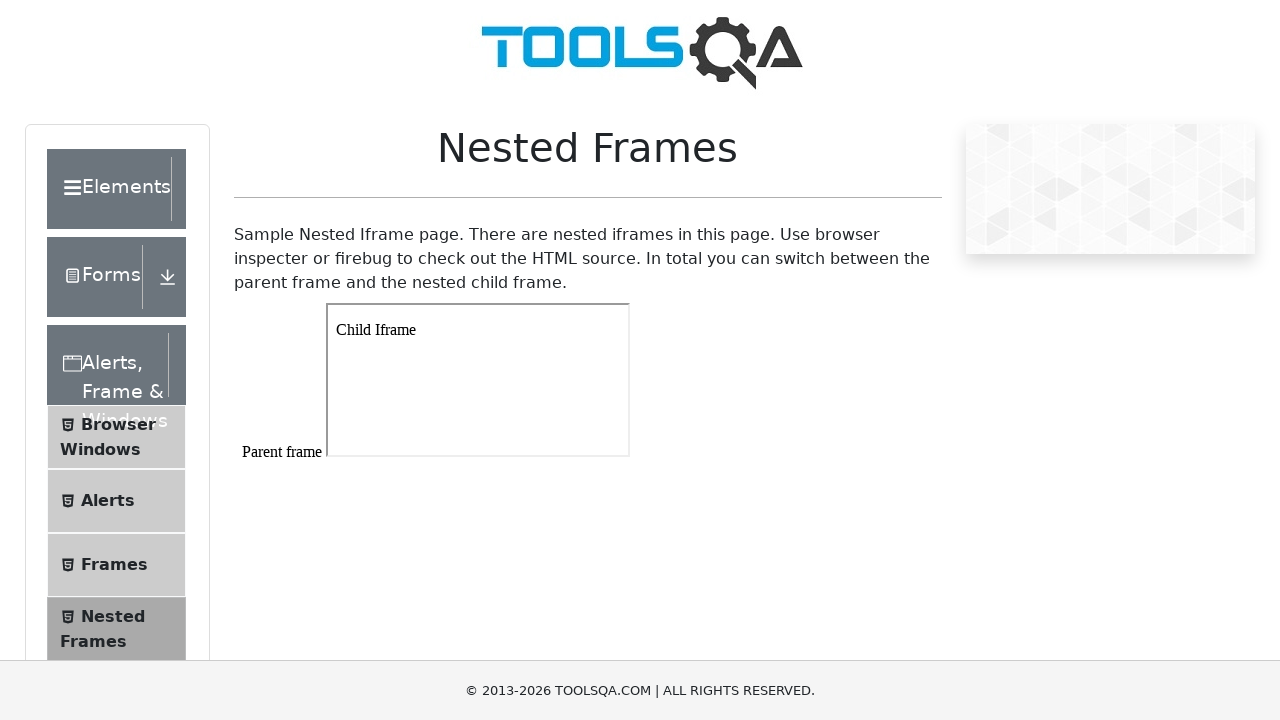

Retrieved text content from child frame paragraph: 'Child Iframe'
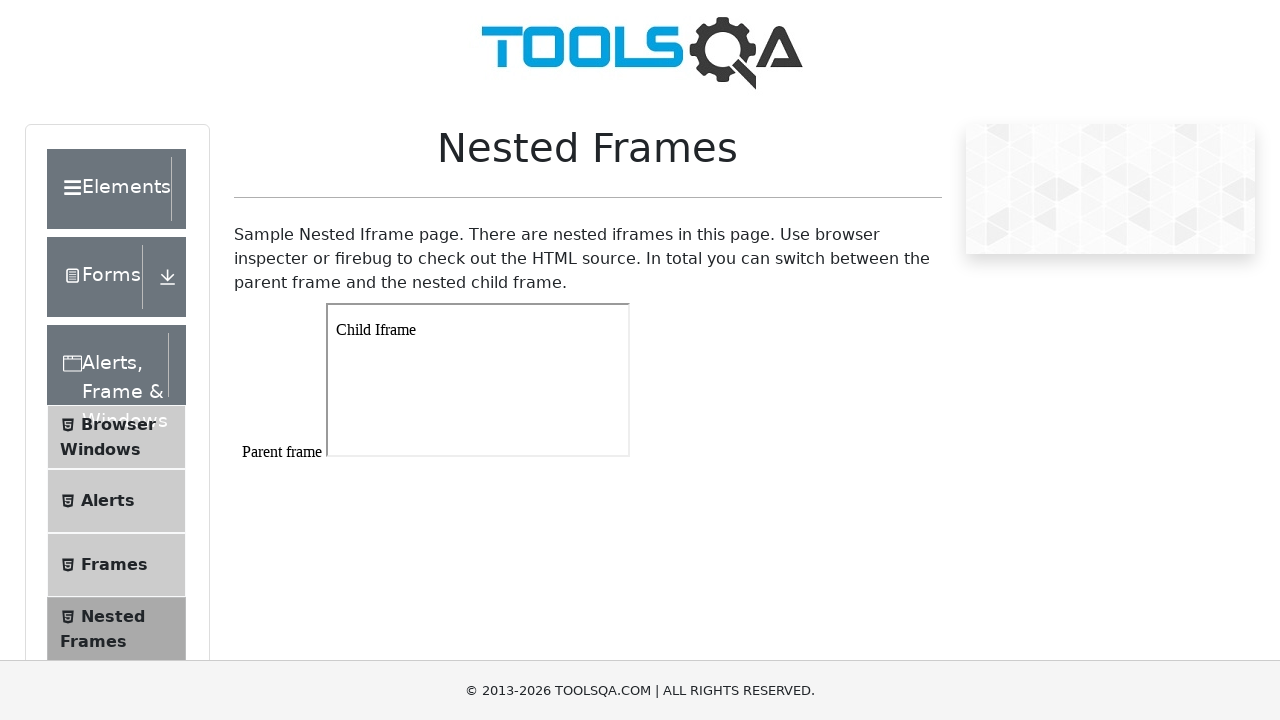

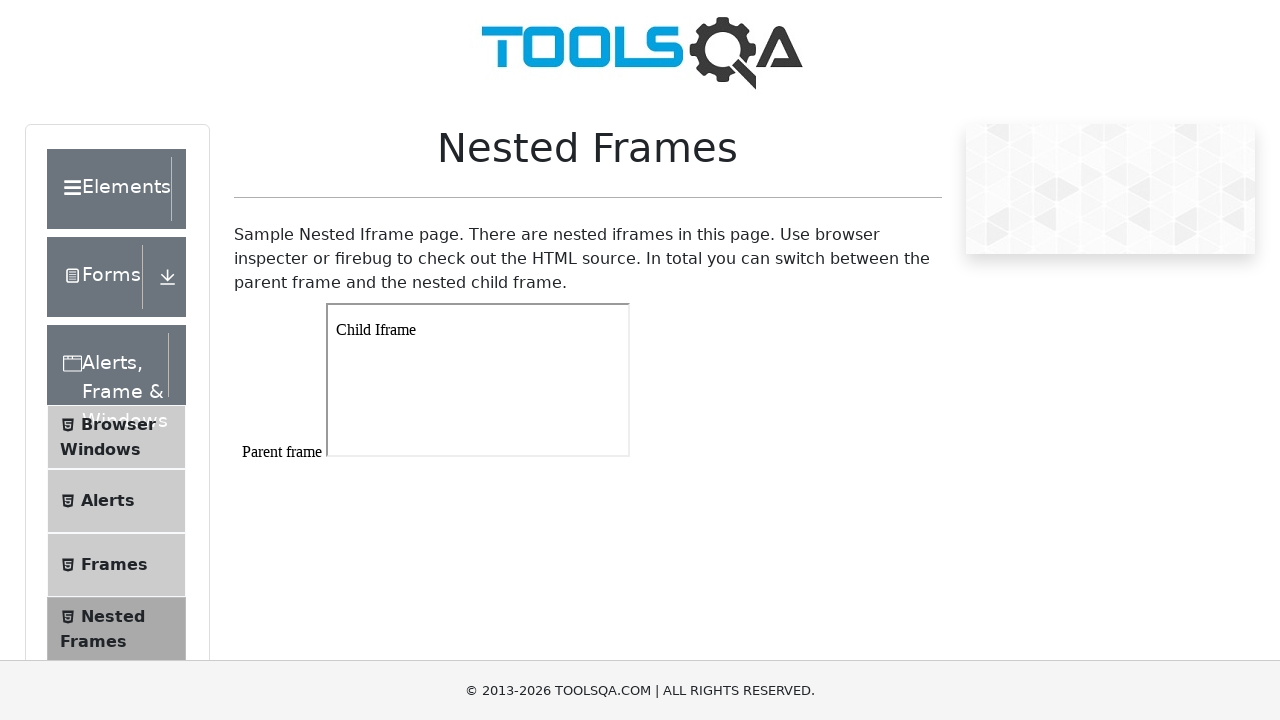